Verifies element attributes by checking class and href attributes on various page elements

Starting URL: https://rahulshettyacademy.com/AutomationPractice/

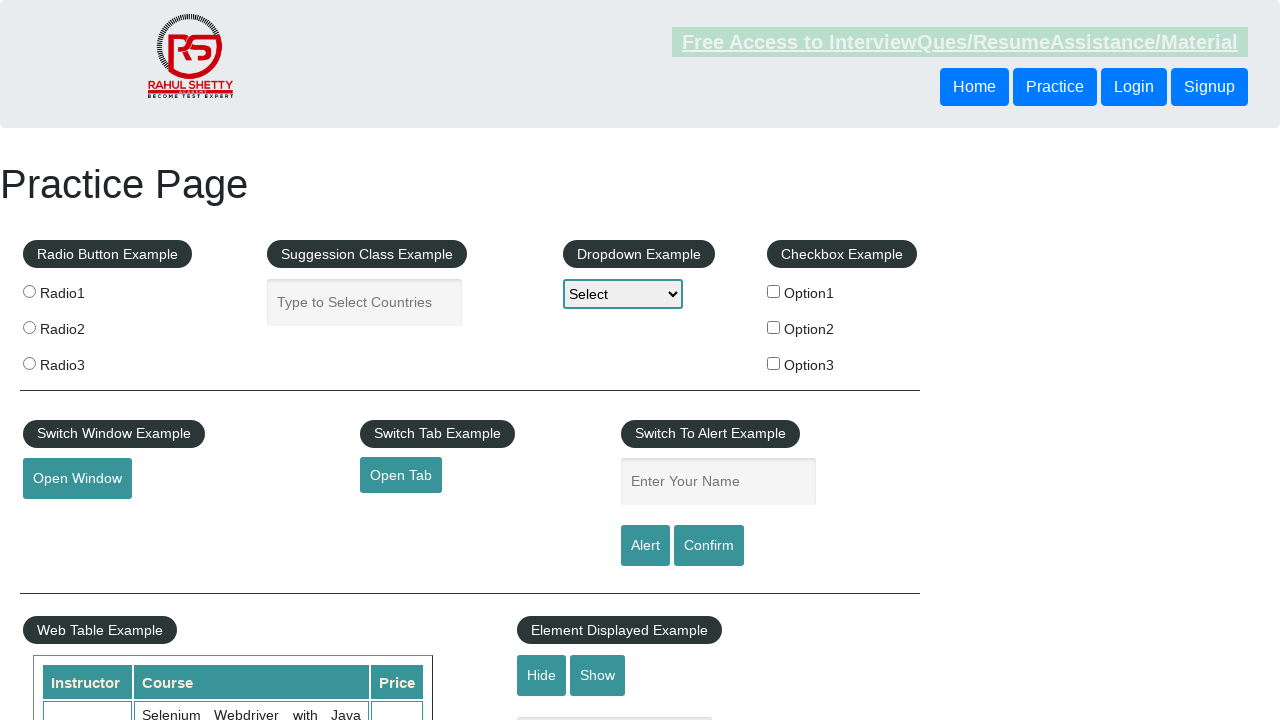

Waited for page to load - networkidle state
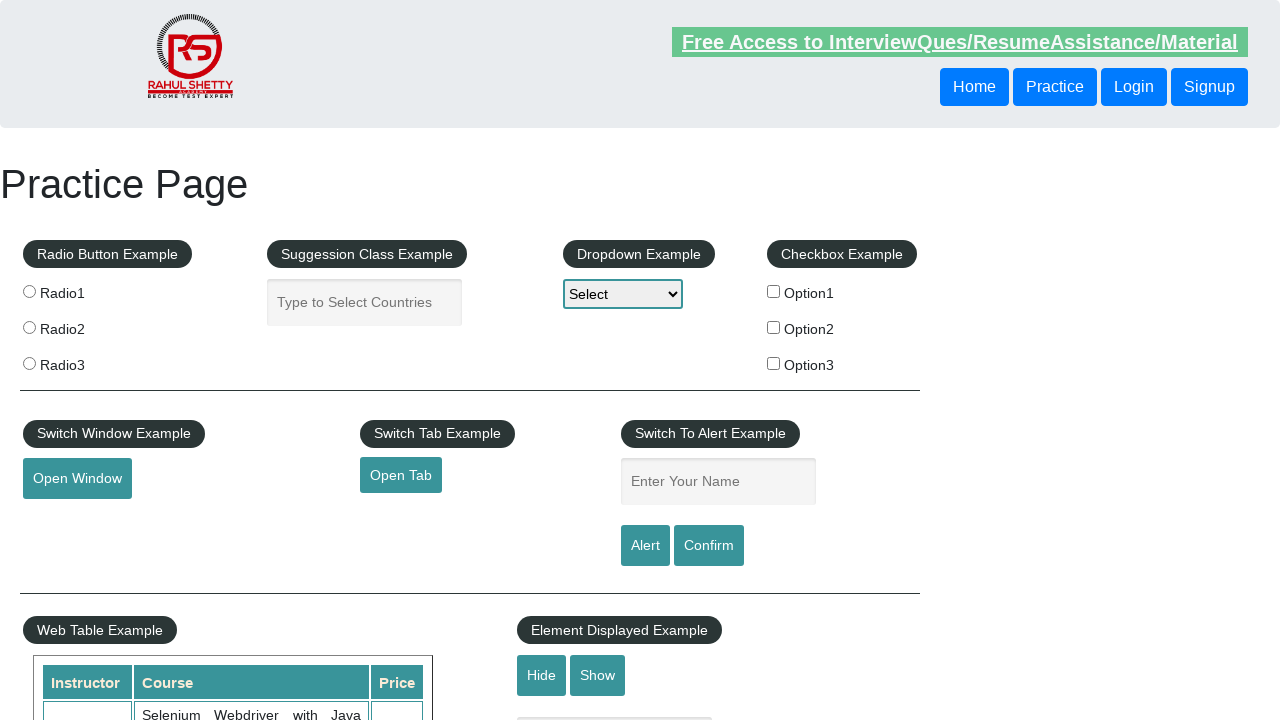

Located document request link element
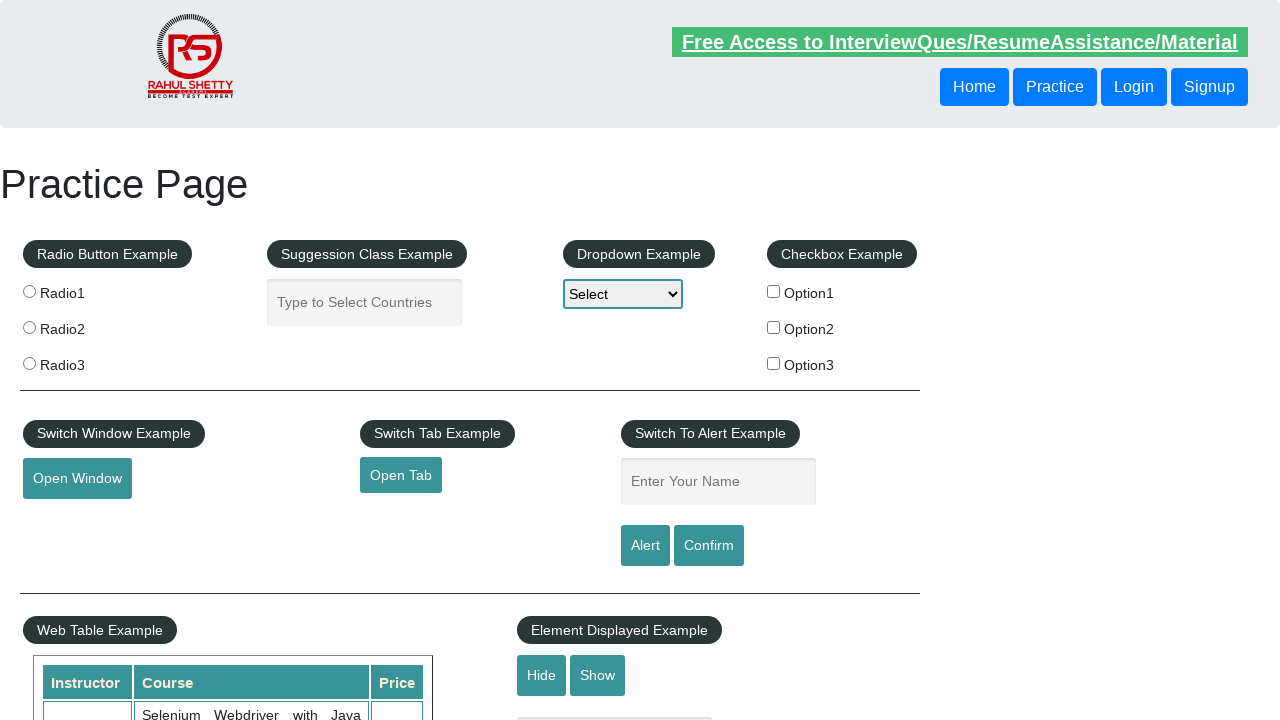

Verified document link has 'blinkingText' class attribute
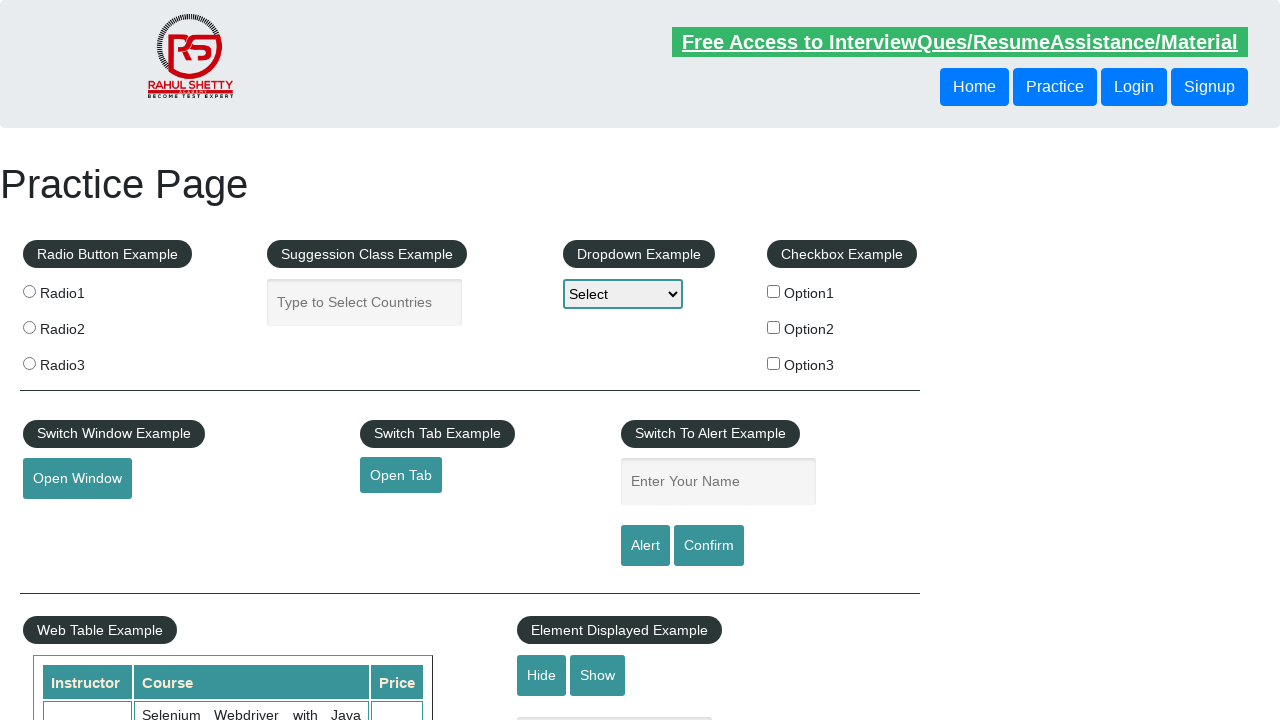

Located autocomplete input element
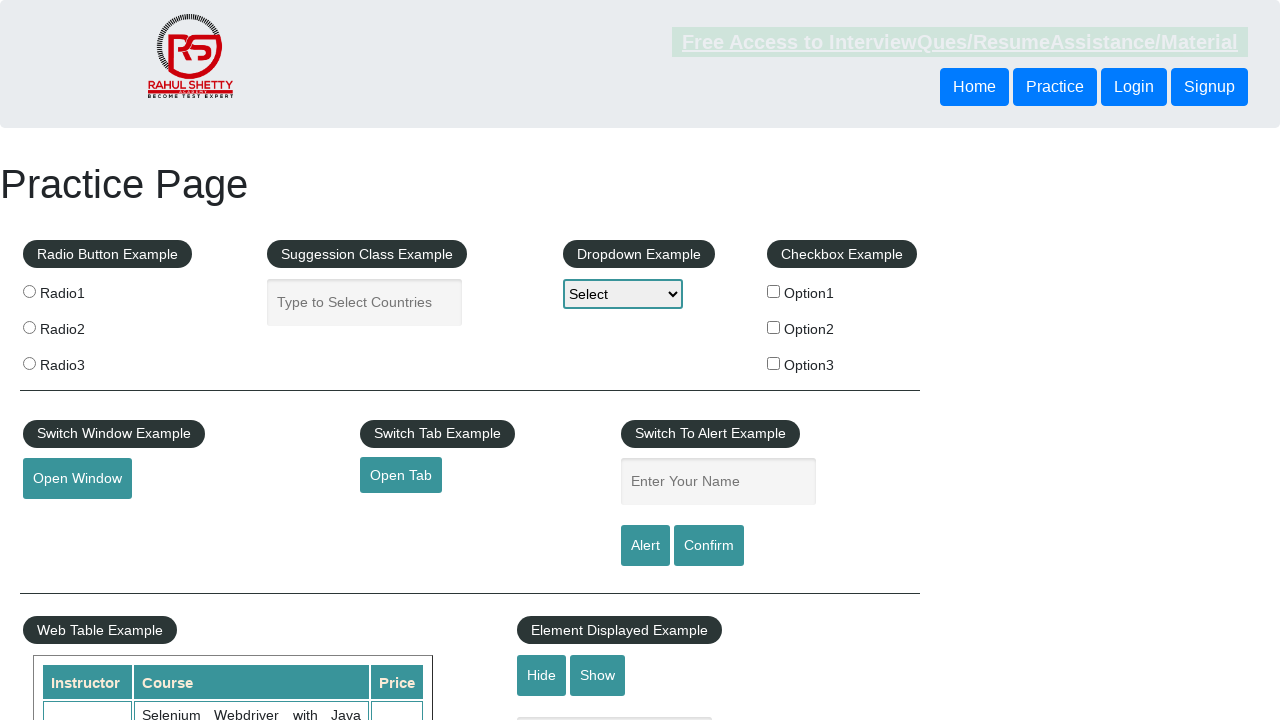

Verified input element has 'inputs ui-autocomplete-input' class attributes
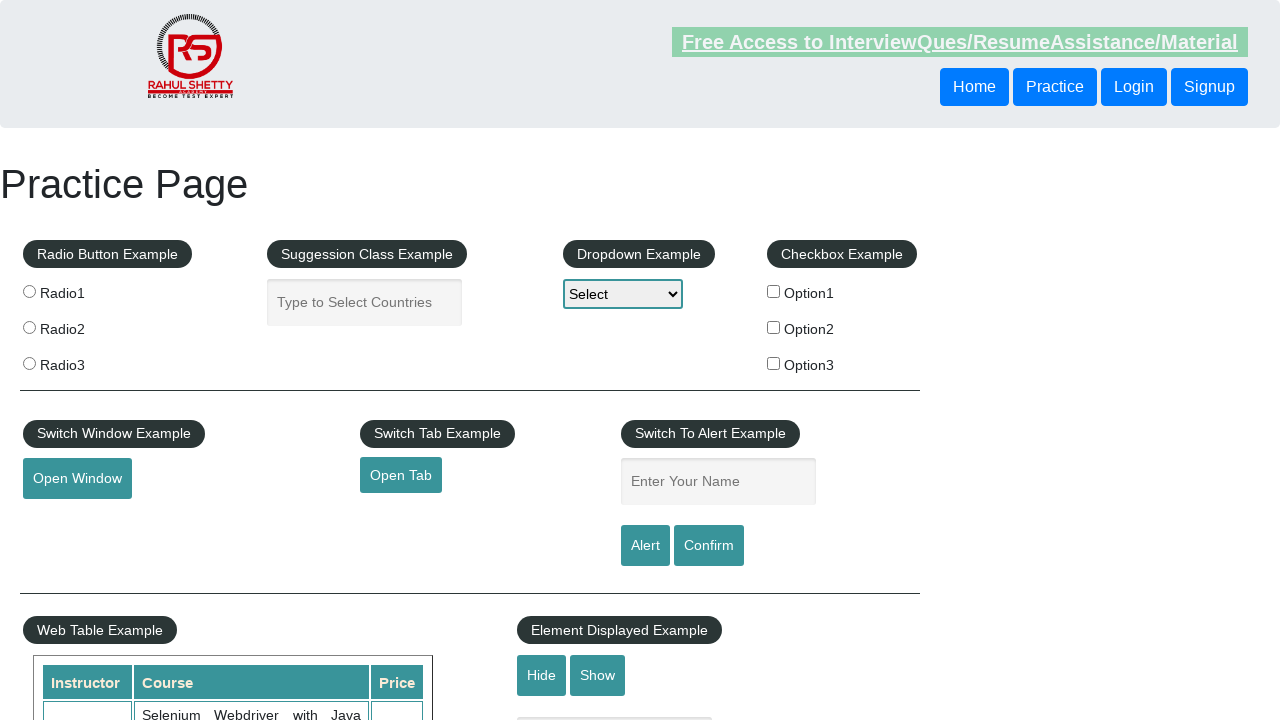

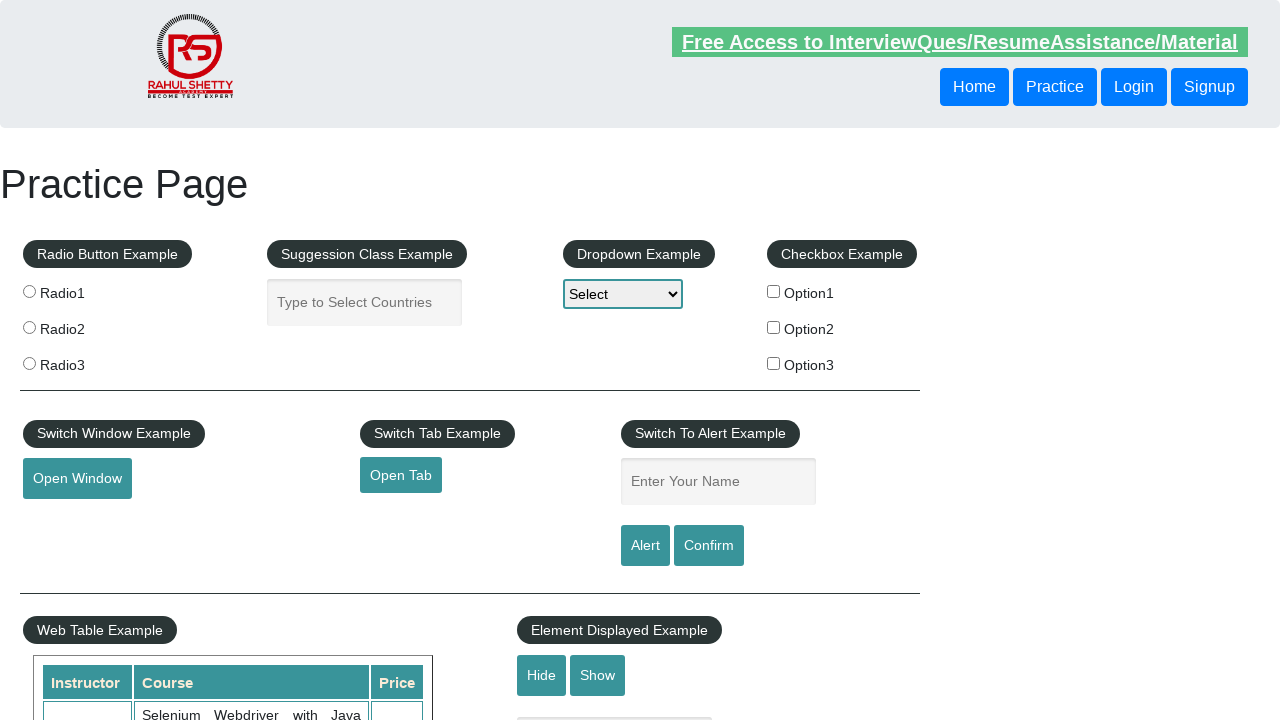